Navigates to Geekbuying laptop search results page and verifies that search result items with prices are displayed

Starting URL: https://www.geekbuying.com/search?keyword=laptop

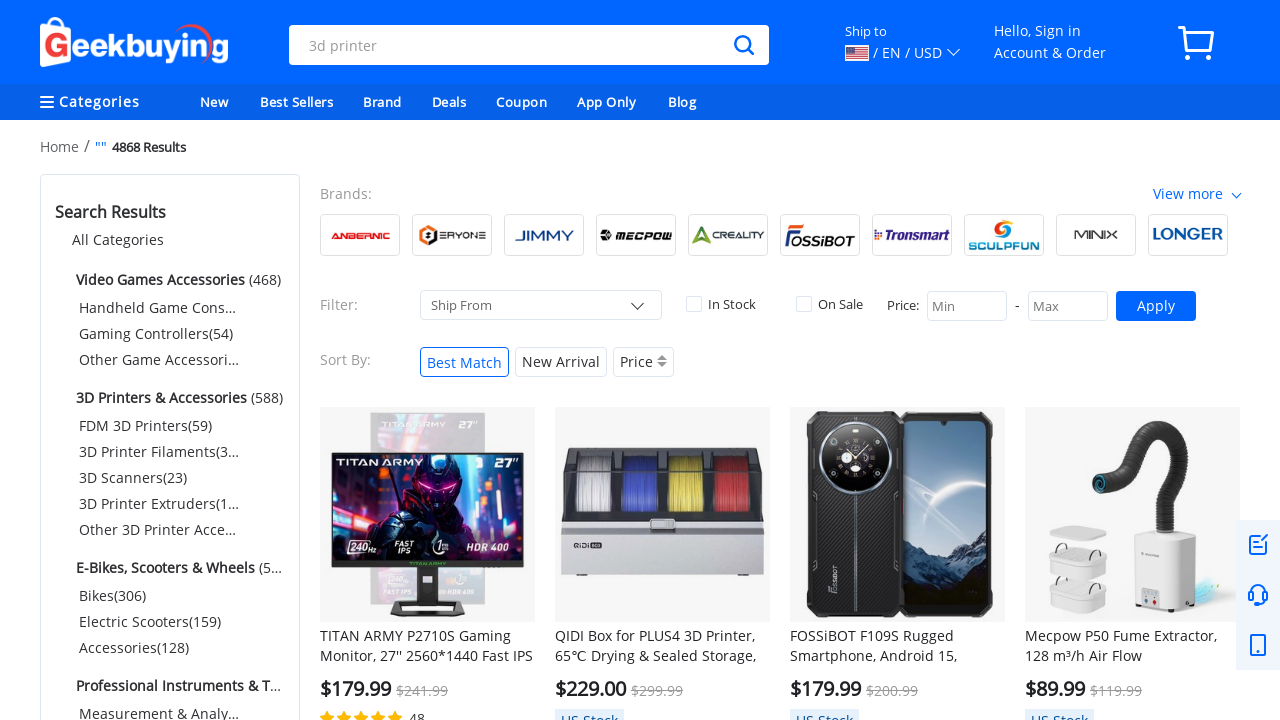

Navigated to Geekbuying laptop search results page
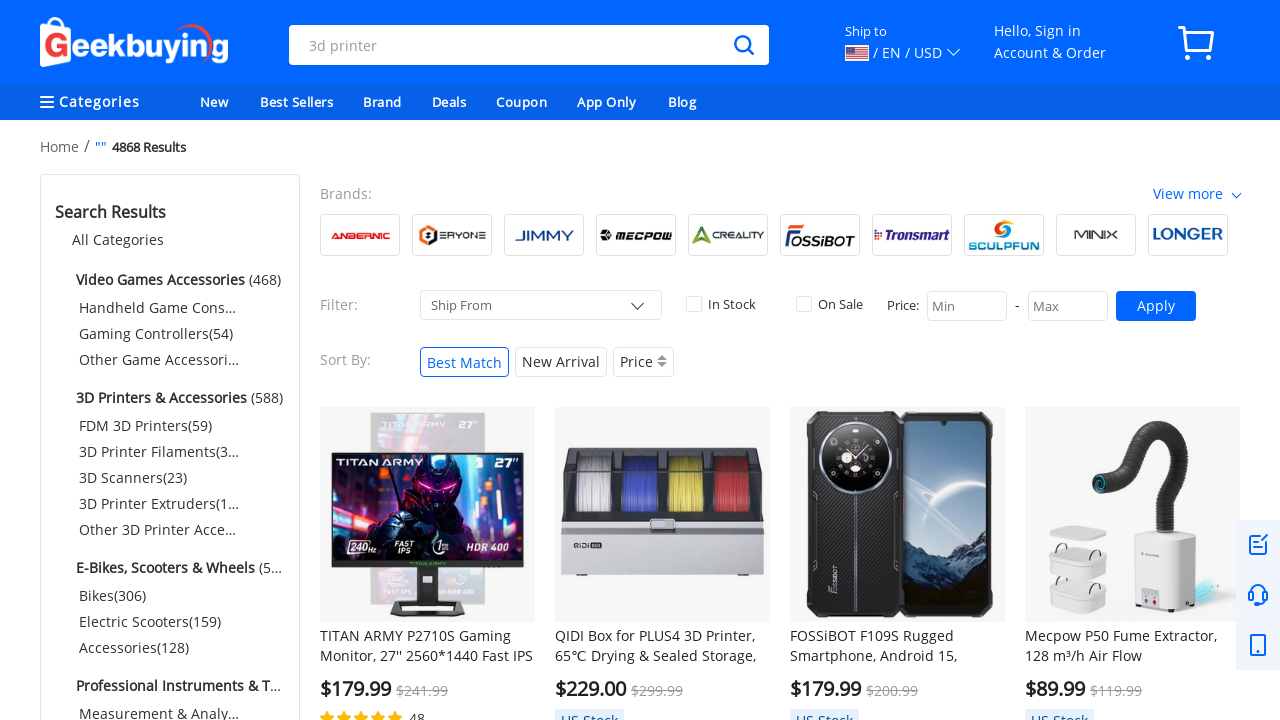

Search result items loaded on page
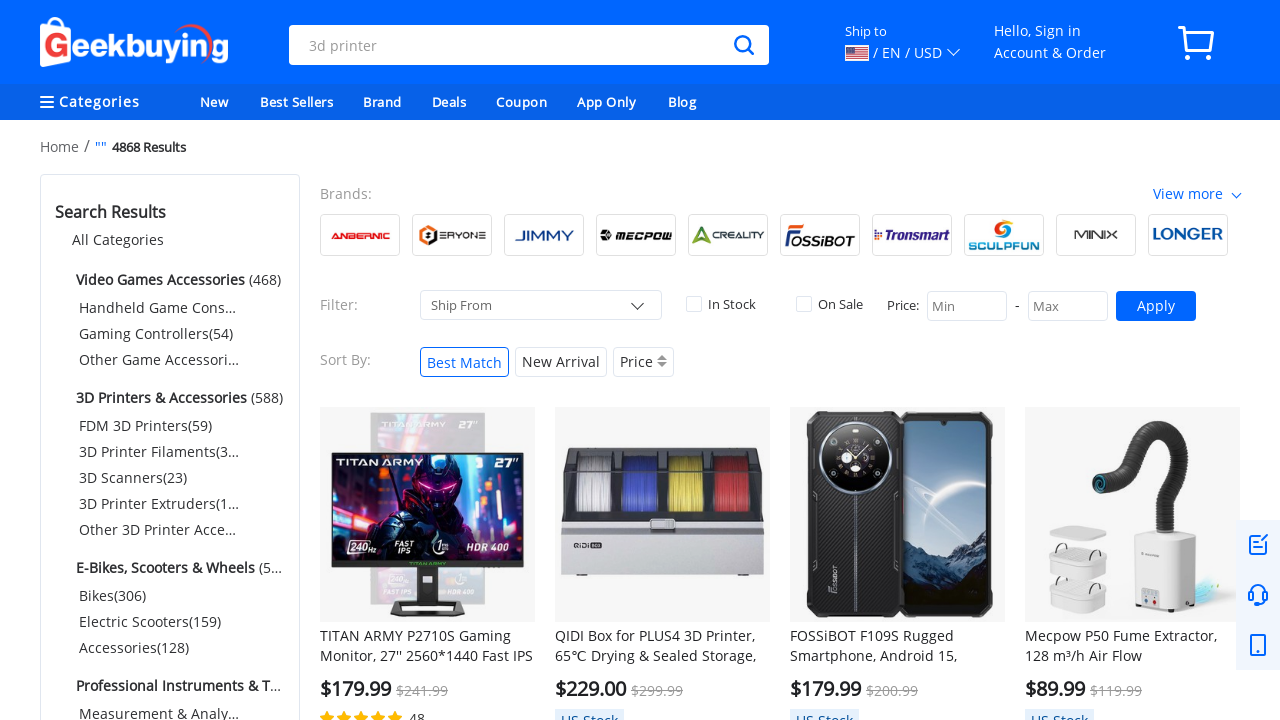

Verified first search result item with price is displayed
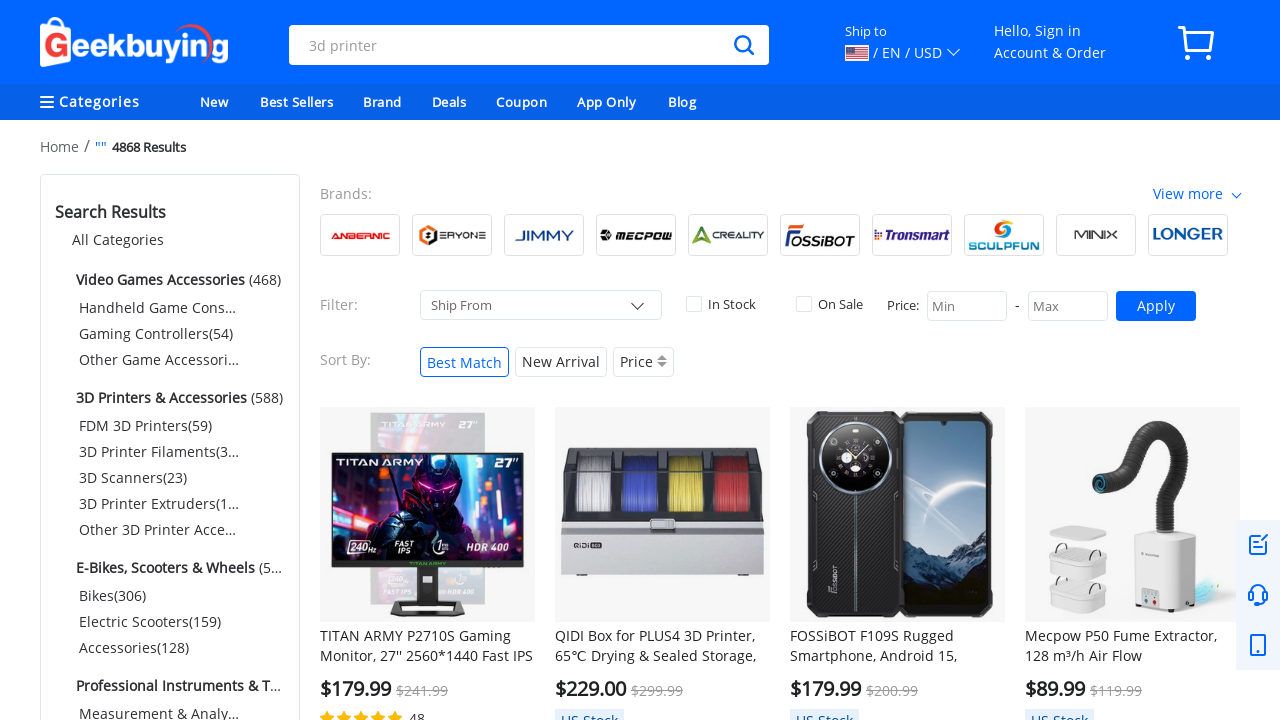

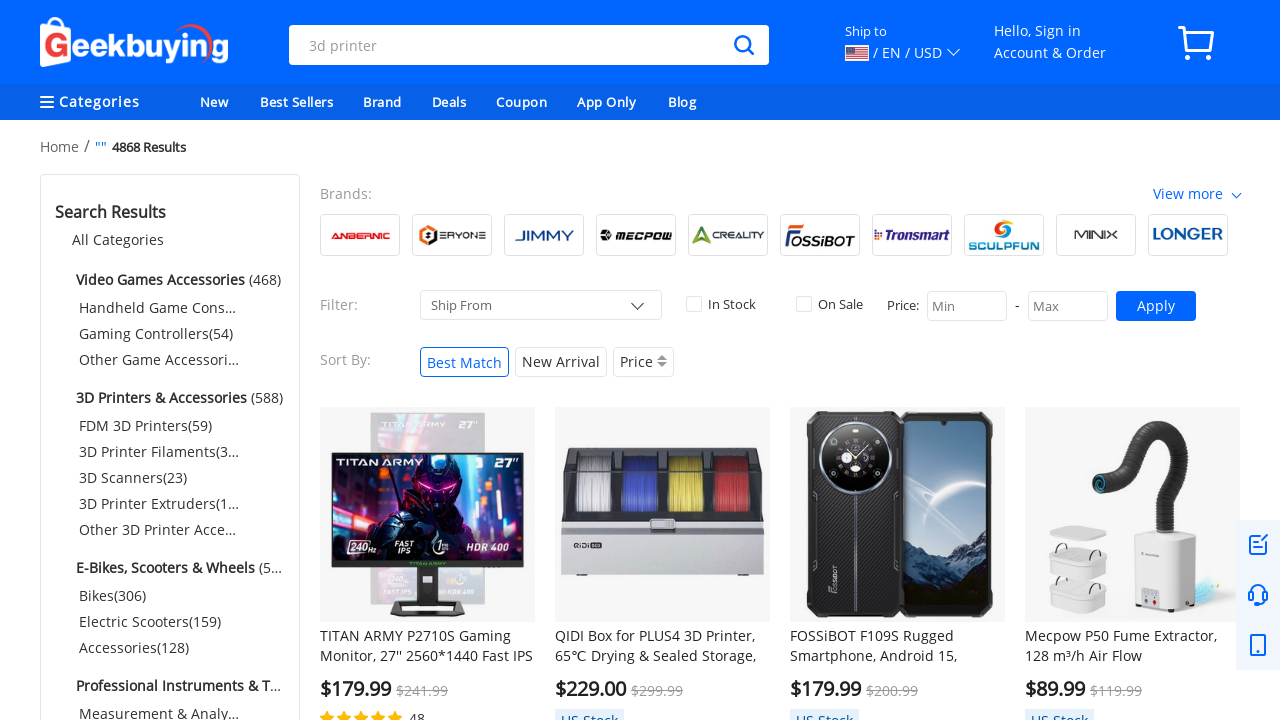